Tests various element interactions on the omayo demo site including verifying page title, finding buttons by ID, filling a textarea, clicking a timer button, and clicking a login button within a form.

Starting URL: https://omayo.blogspot.com/

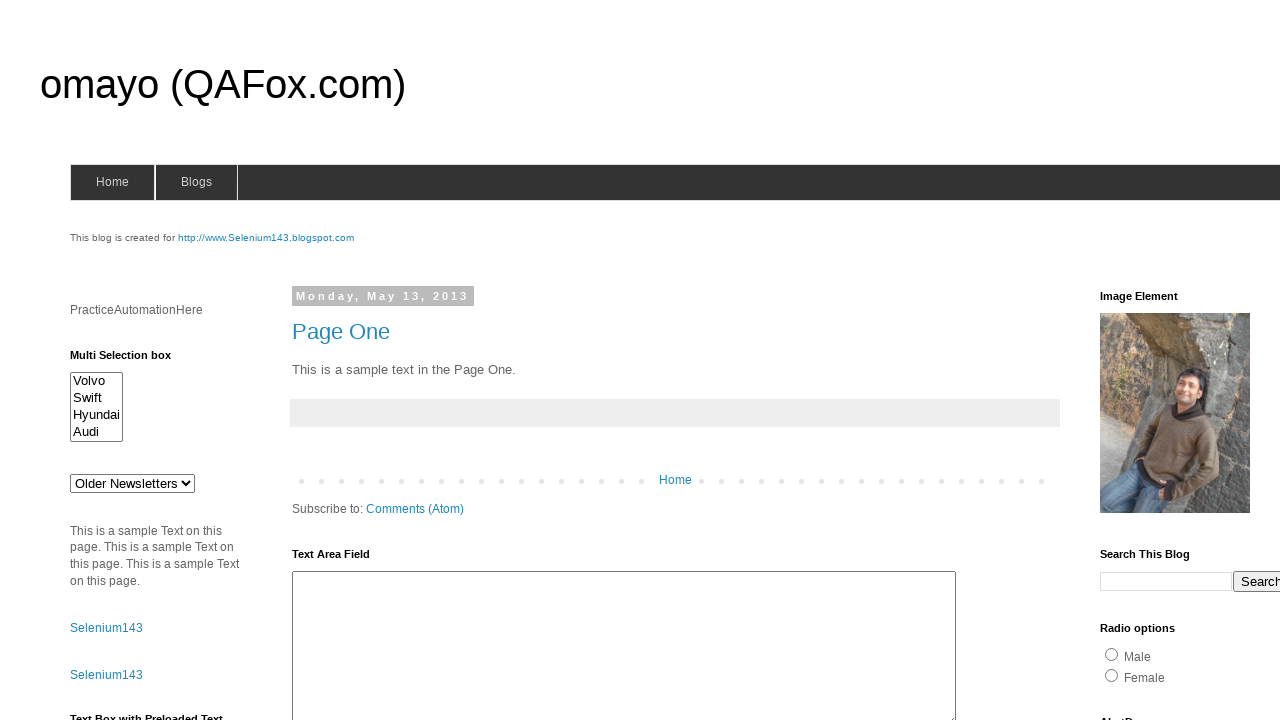

Verified page title contains 'omayo (QAFox.com)'
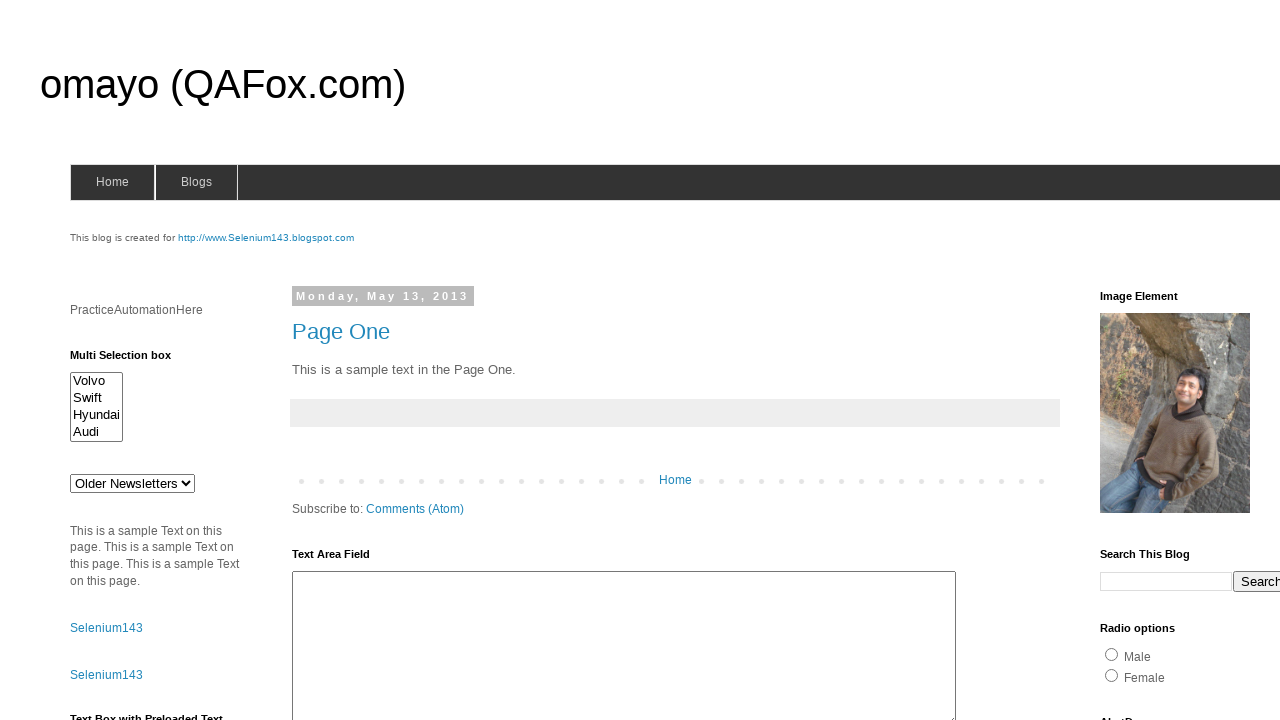

Located button element with ID 'but2'
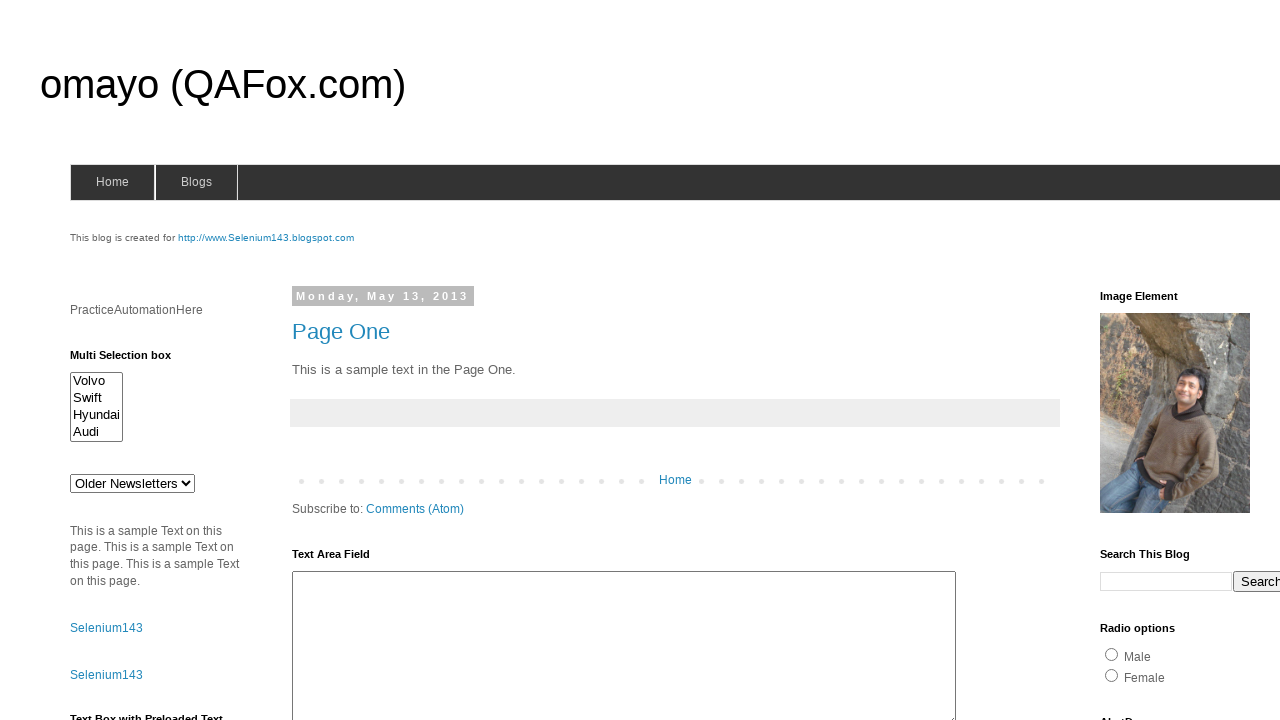

Retrieved button innerHTML: Button2
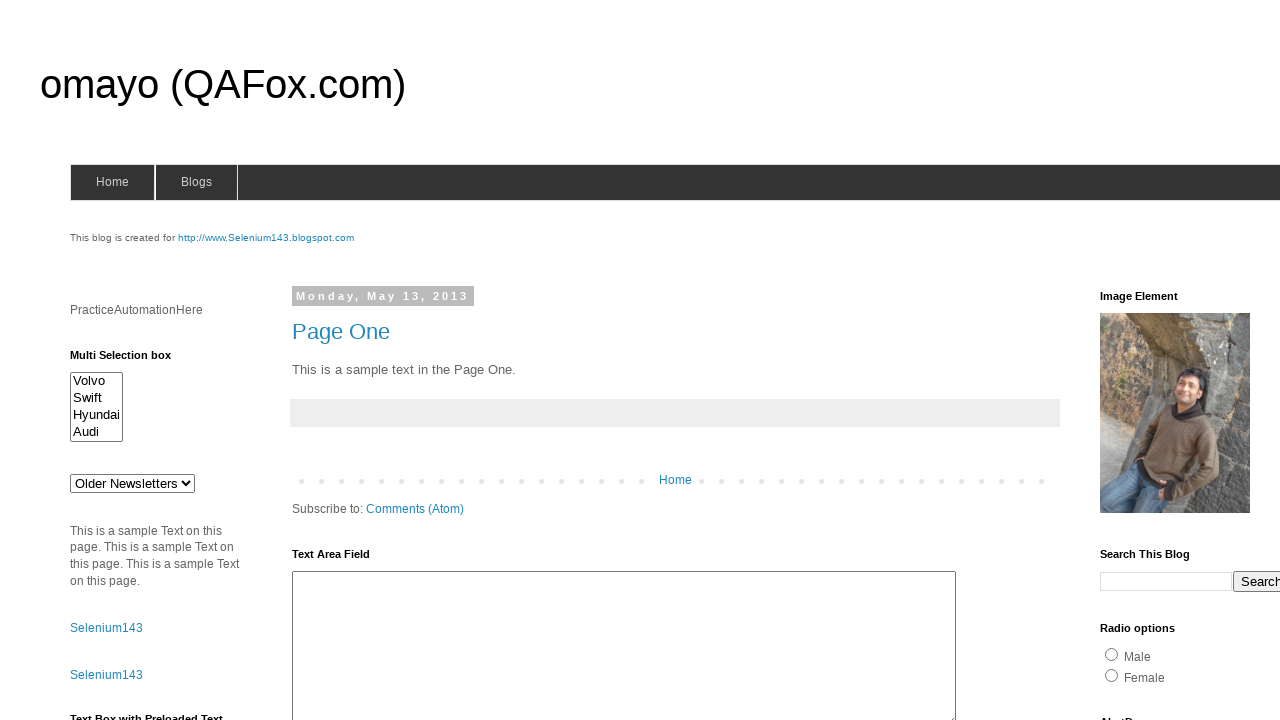

Located prompt button with ID 'prompt'
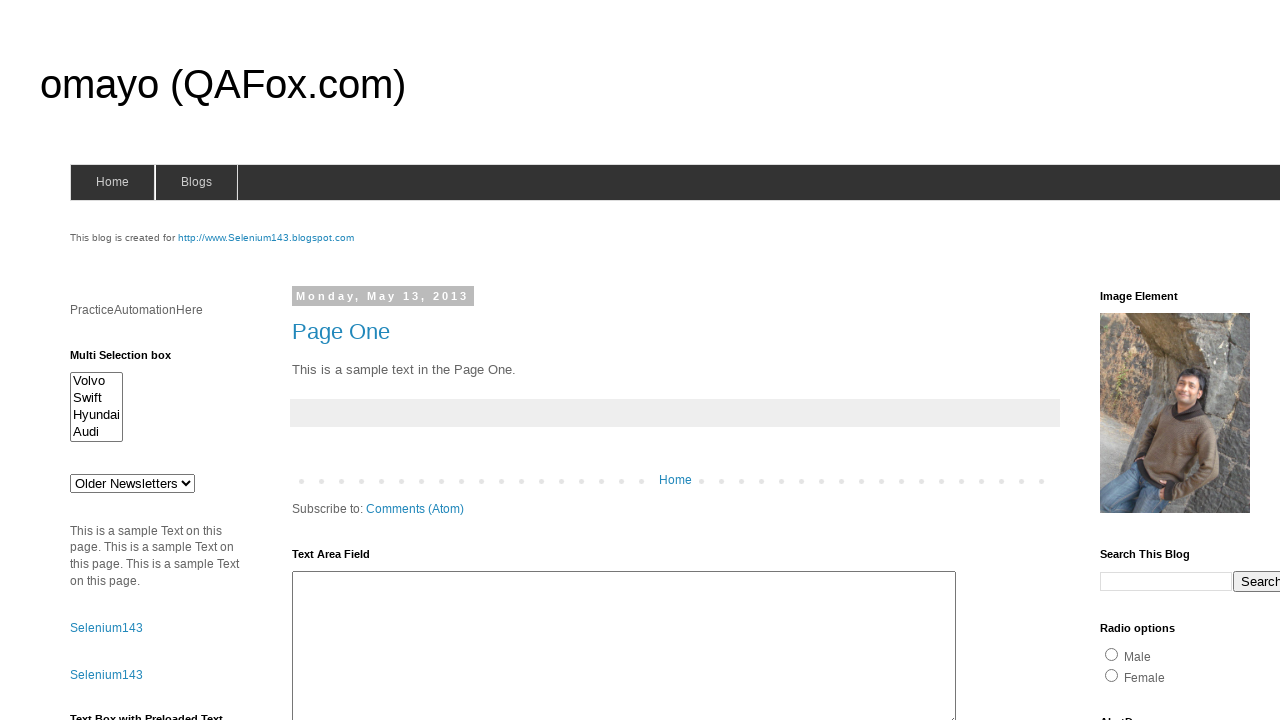

Retrieved prompt button value attribute: GetPrompt
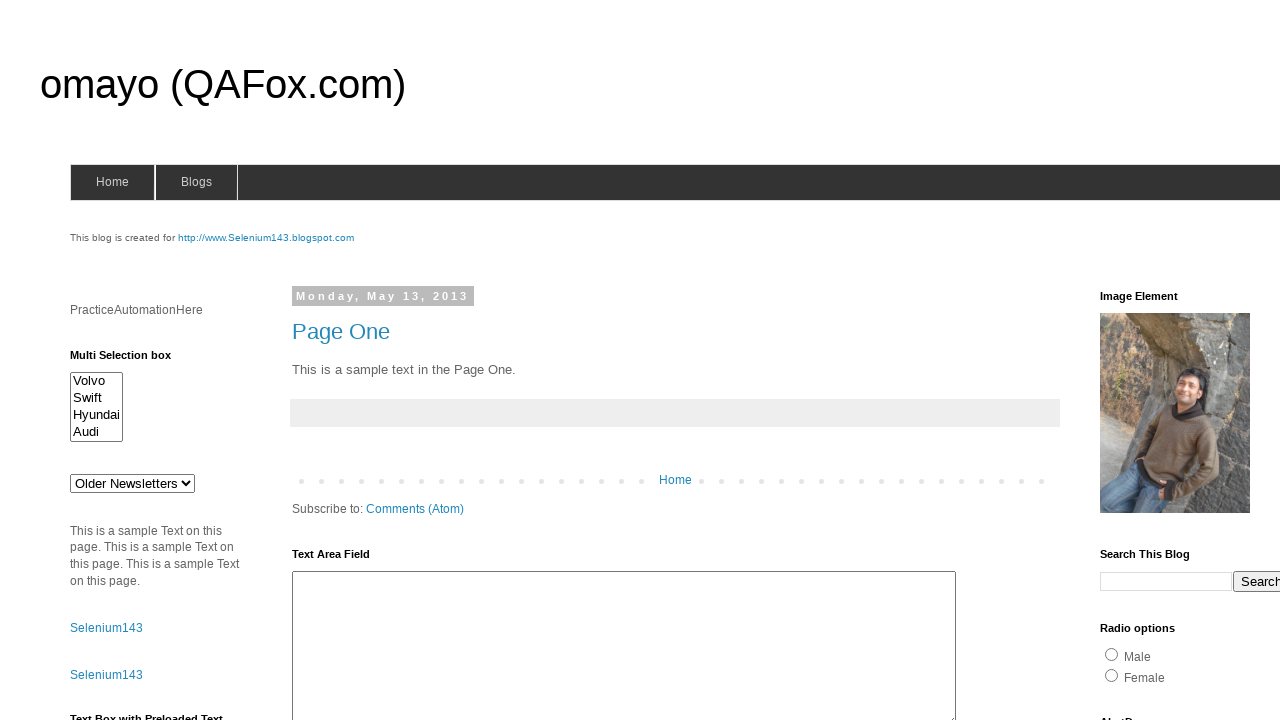

Verified prompt button value equals 'GetPrompt'
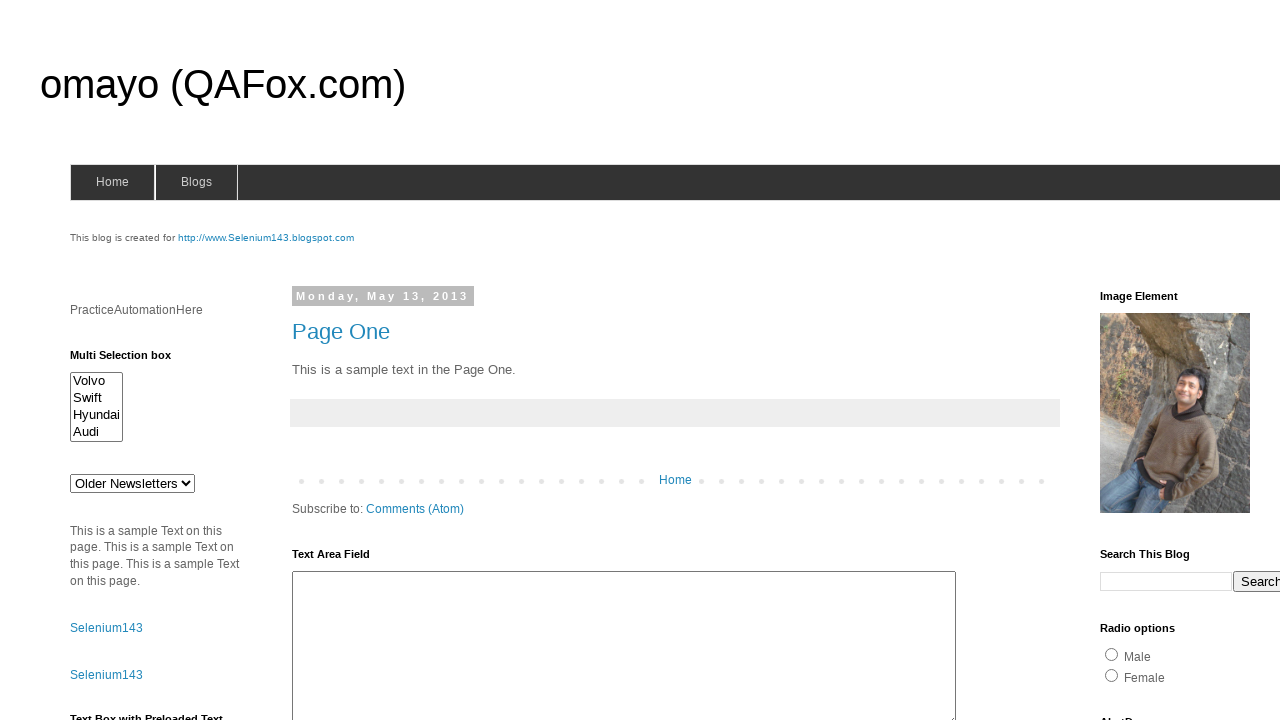

Verified 'GetPrompt' is present in page content
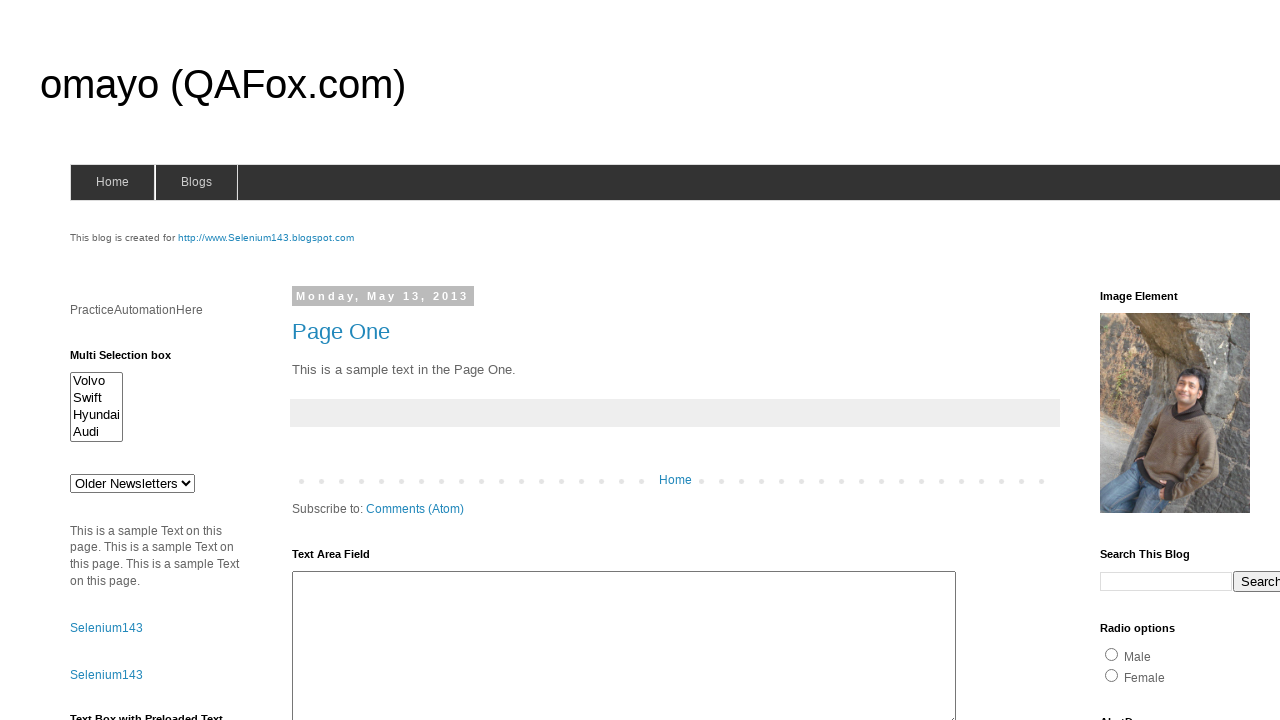

Located textarea element
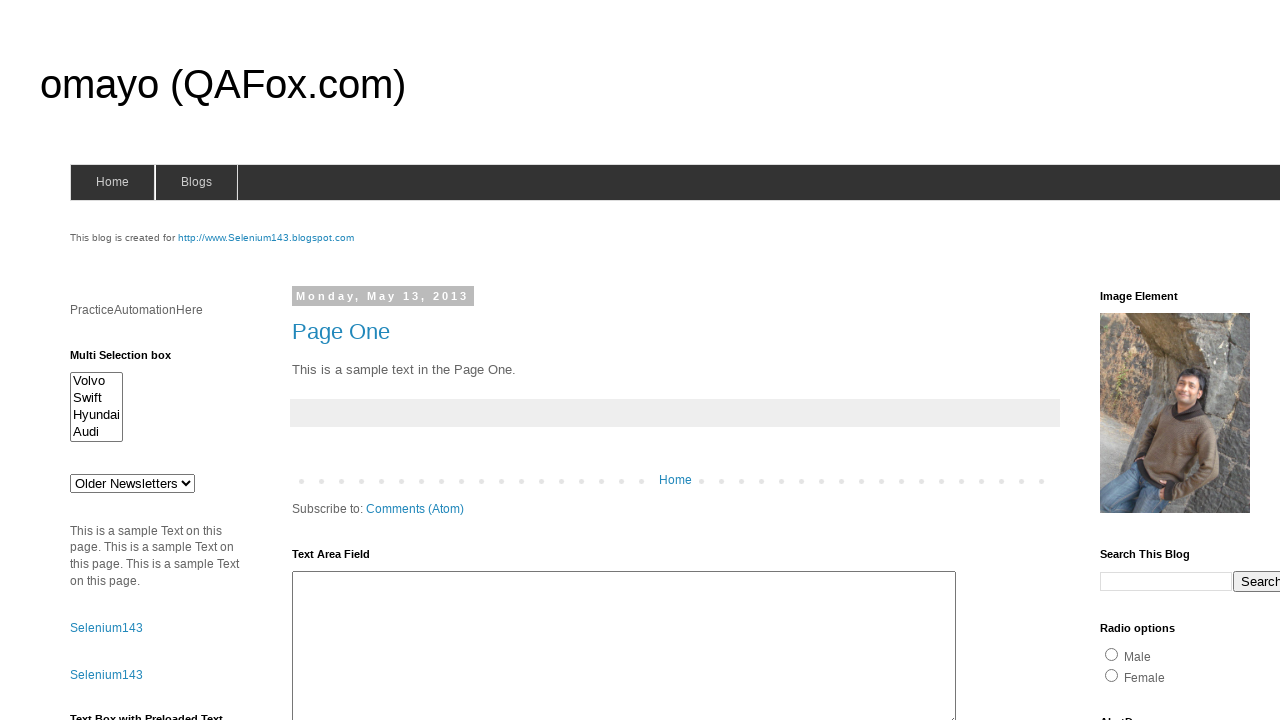

Cleared textarea content on textarea >> nth=0
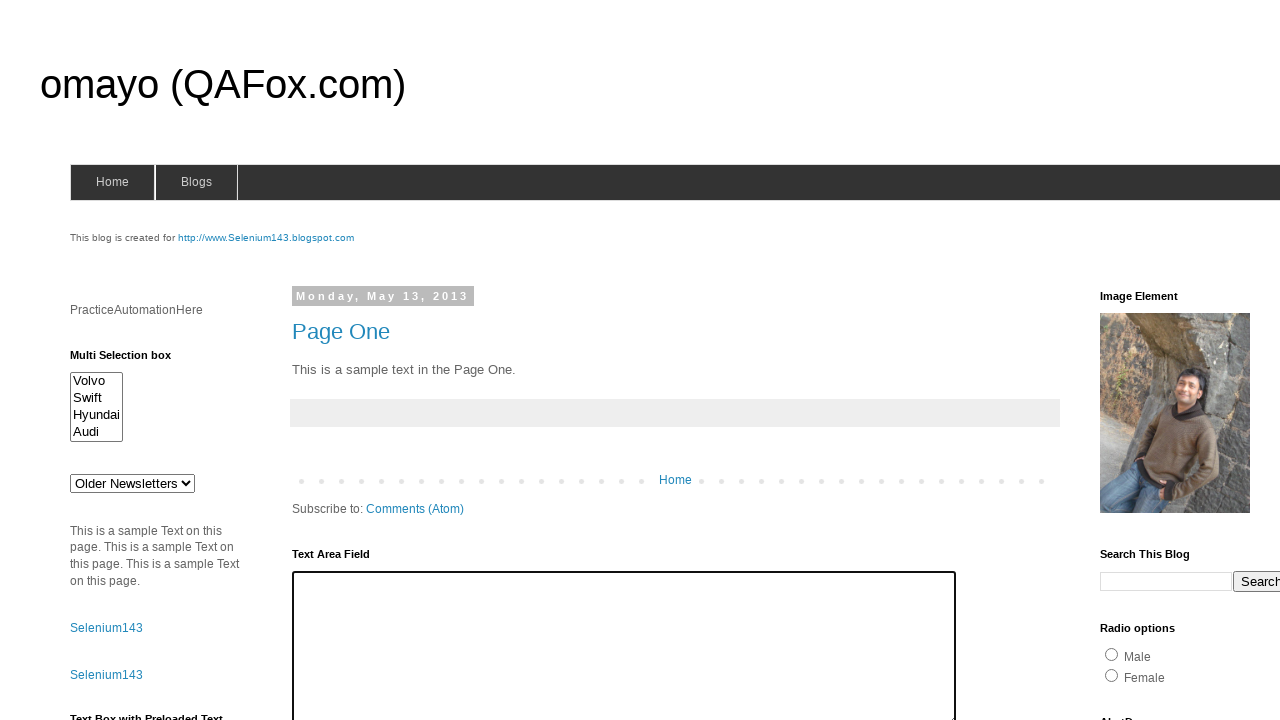

Filled textarea with 'I AM EXTRA COOOOL' on textarea >> nth=0
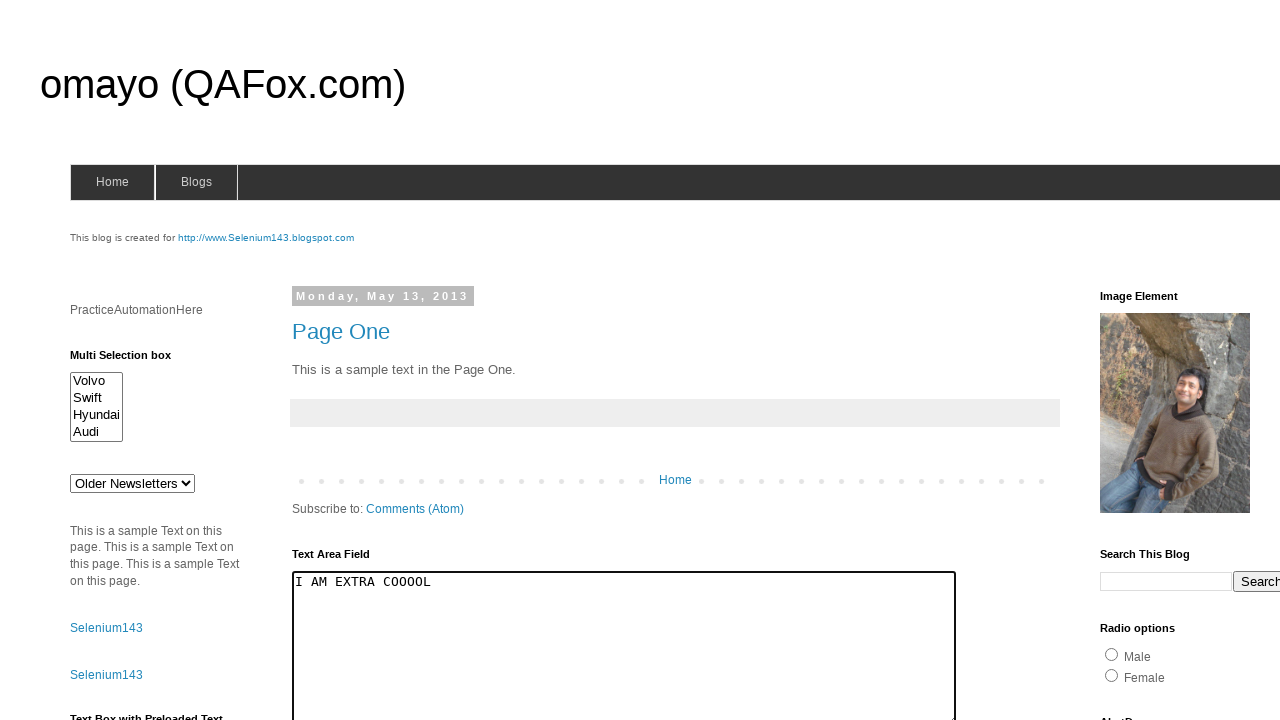

Retrieved textarea input value: I AM EXTRA COOOOL
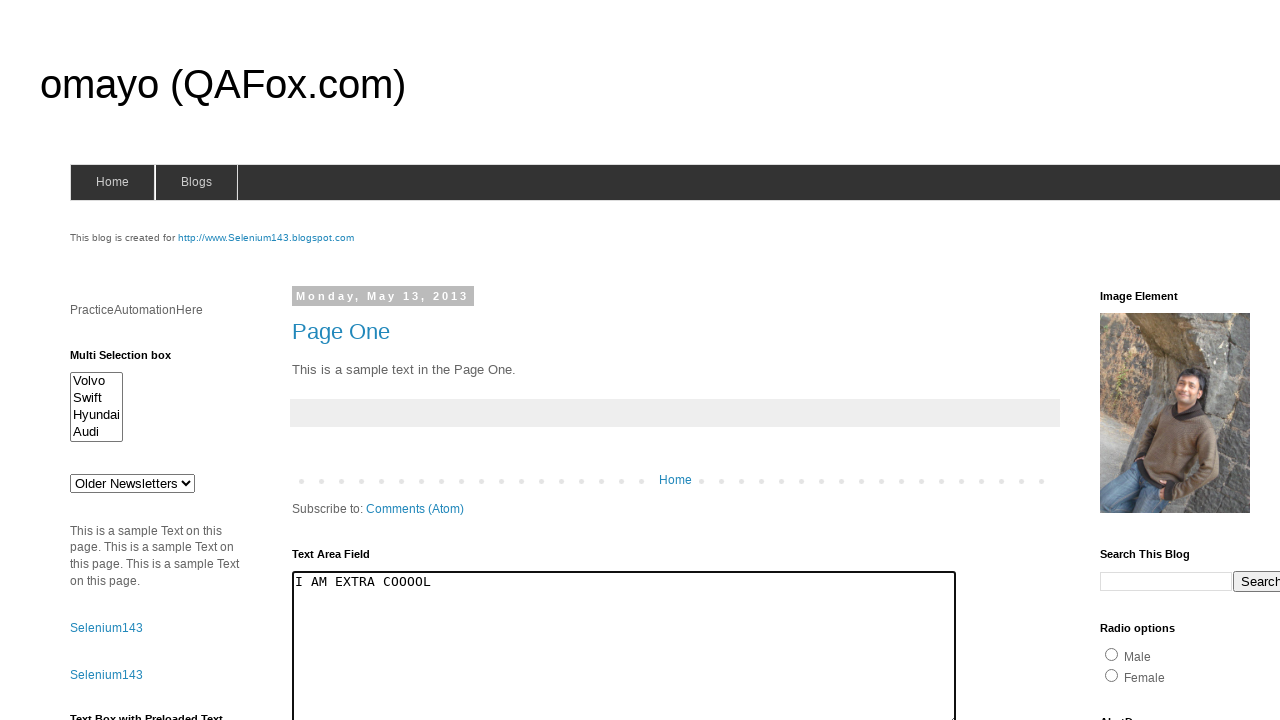

Verified textarea text matches 'I AM EXTRA COOOOL'
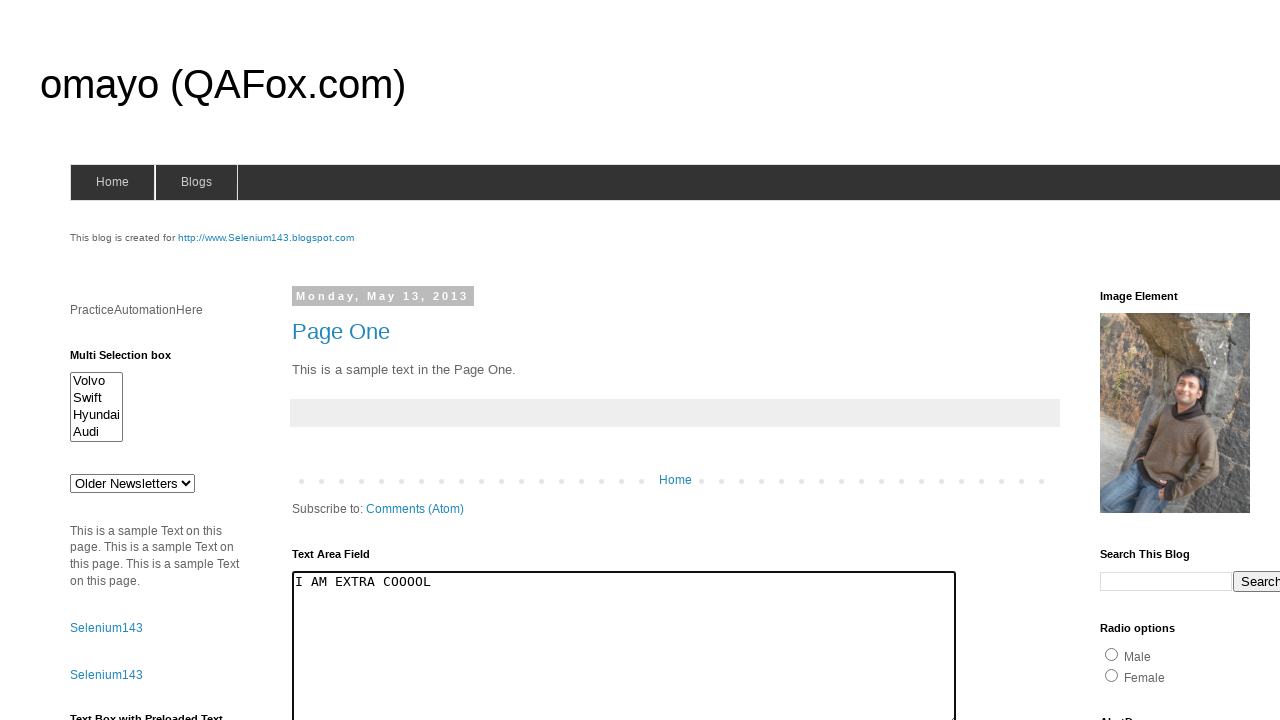

Clicked timer button with ID 'timerButton' at (100, 361) on #timerButton
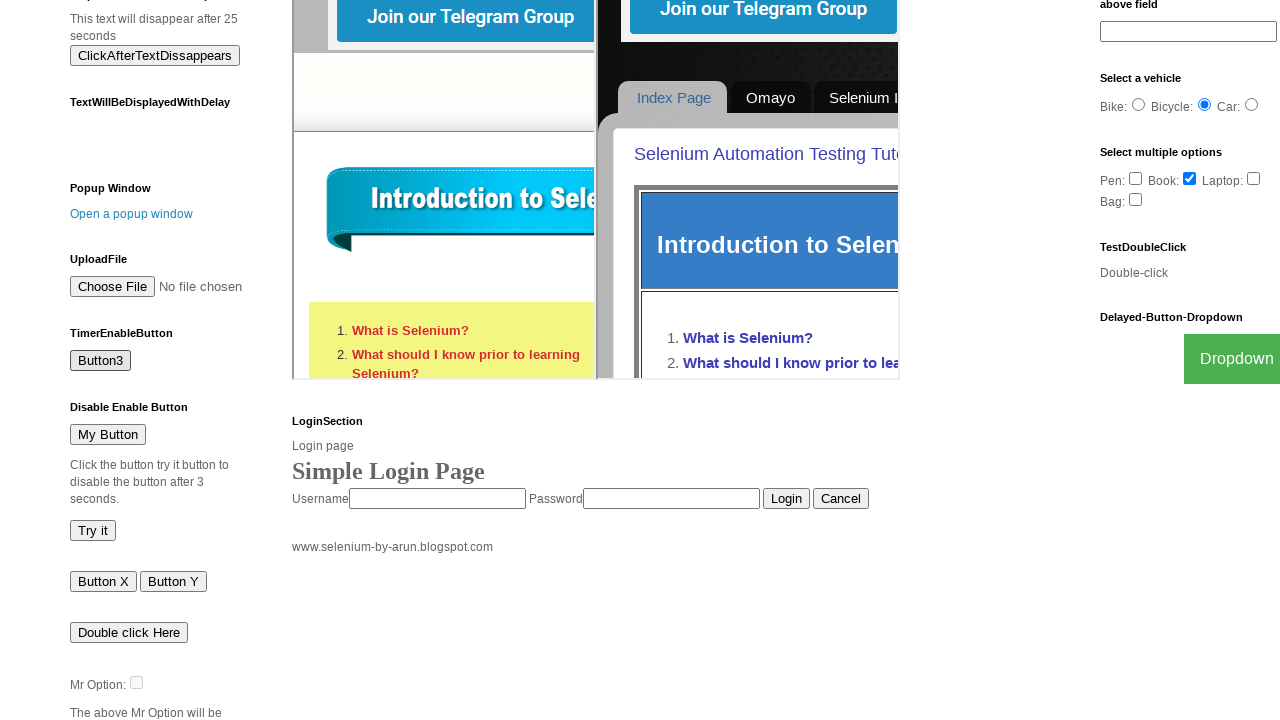

Clicked login button using CSS selector at (786, 499) on input[onclick="check(this.form)"]
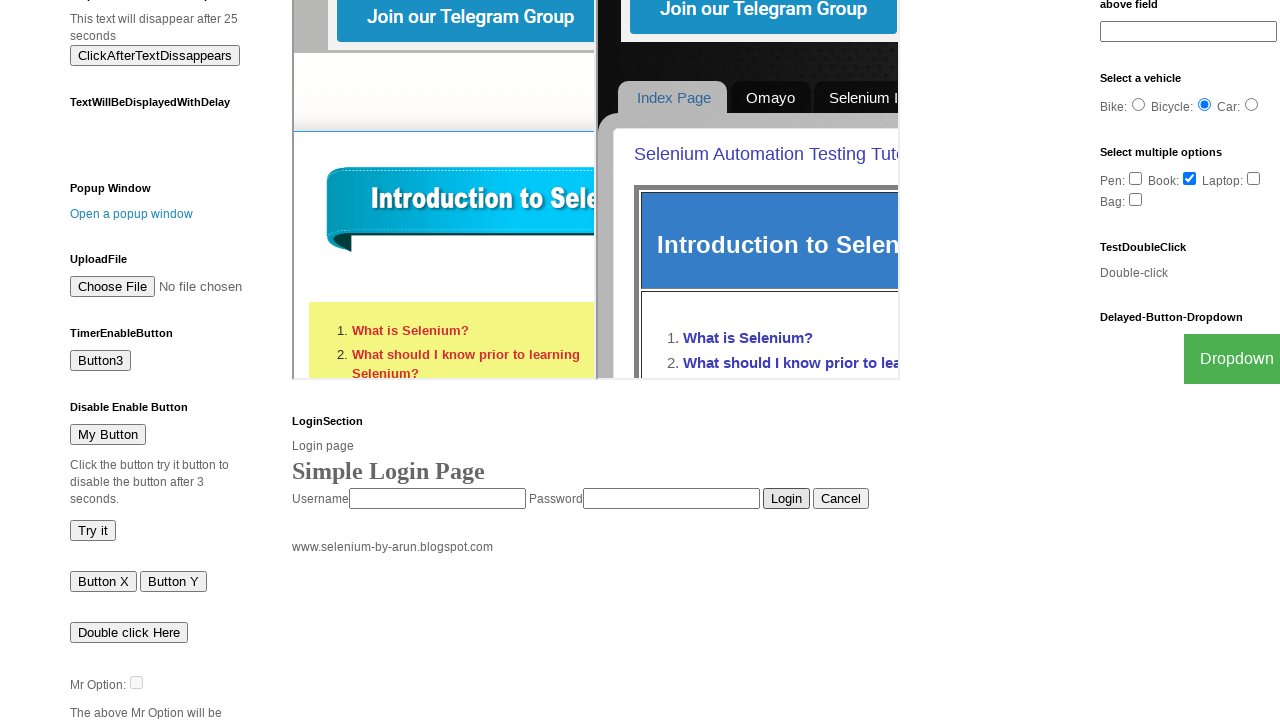

Located login form element
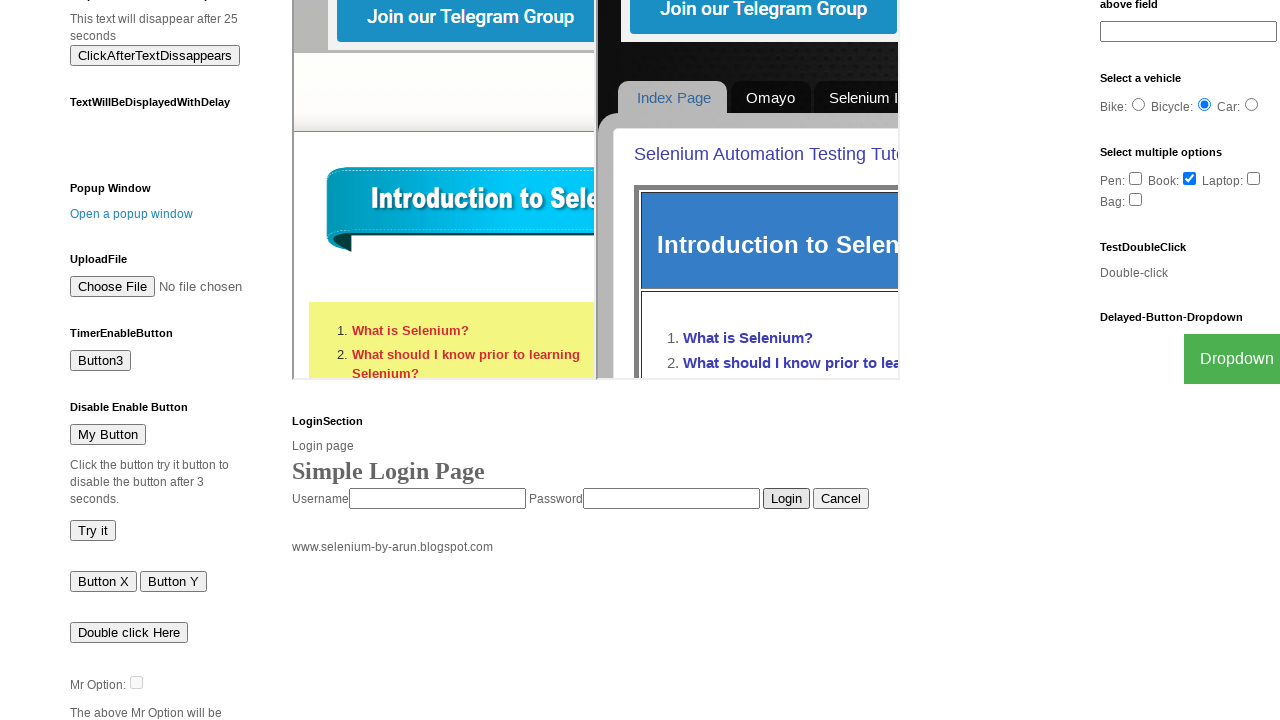

Located all button and reset input elements in login form
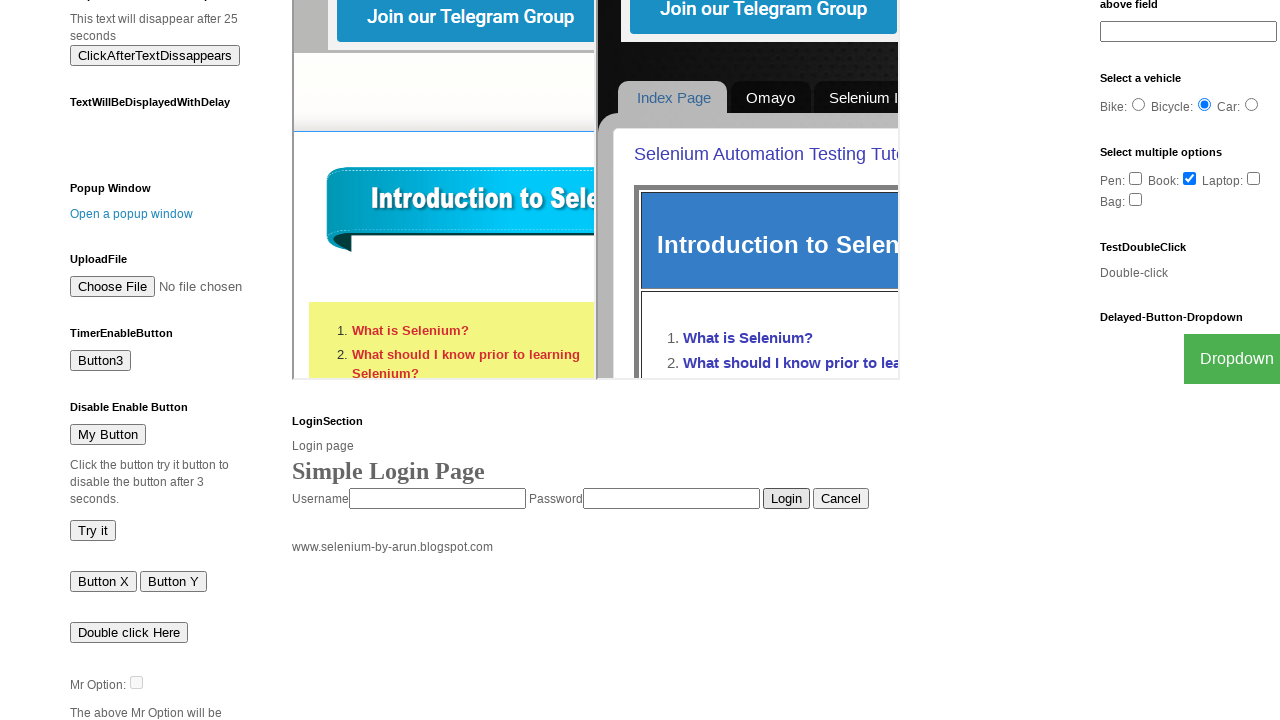

Found 2 button(s) in login form
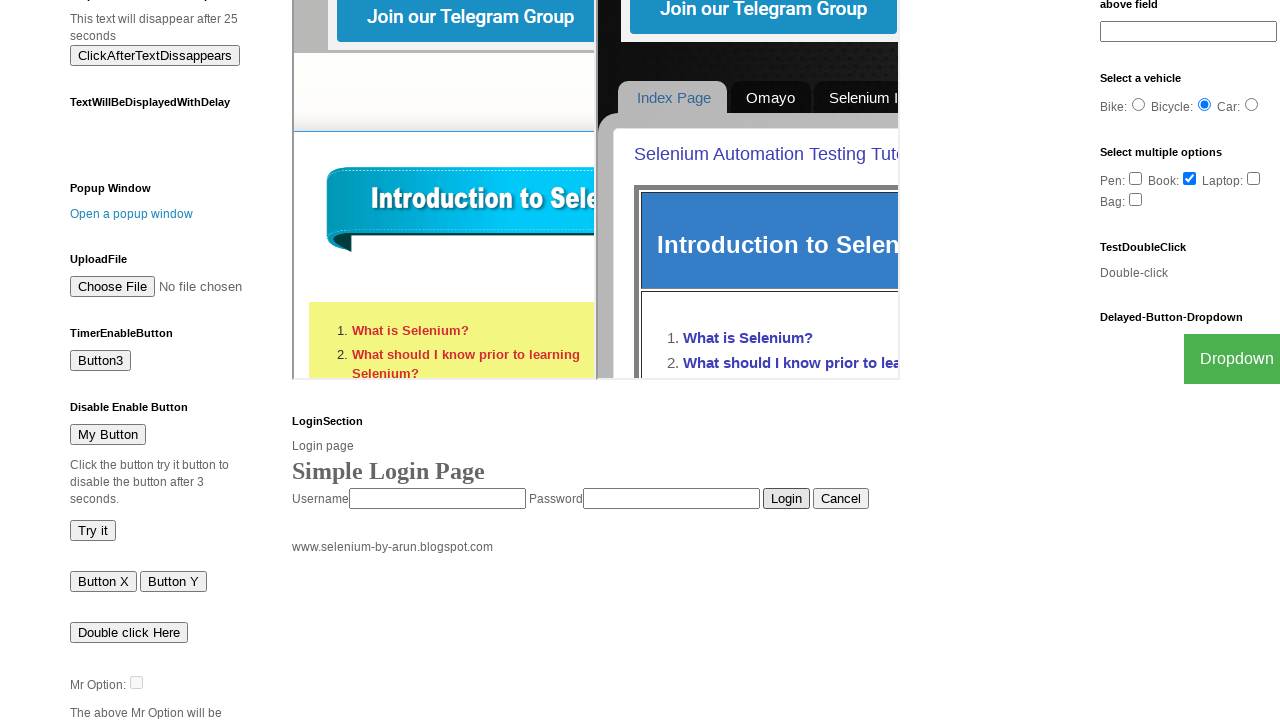

Retrieved button 1 value: Login
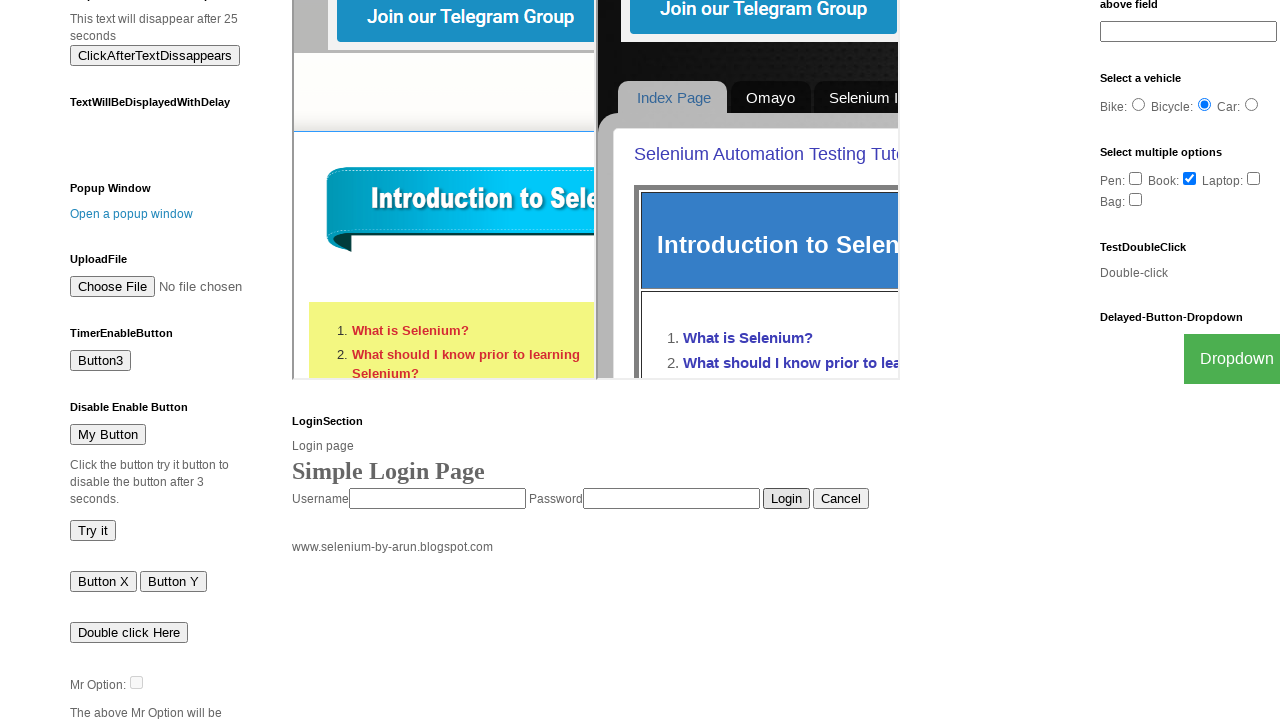

Retrieved button 2 value: Cancel
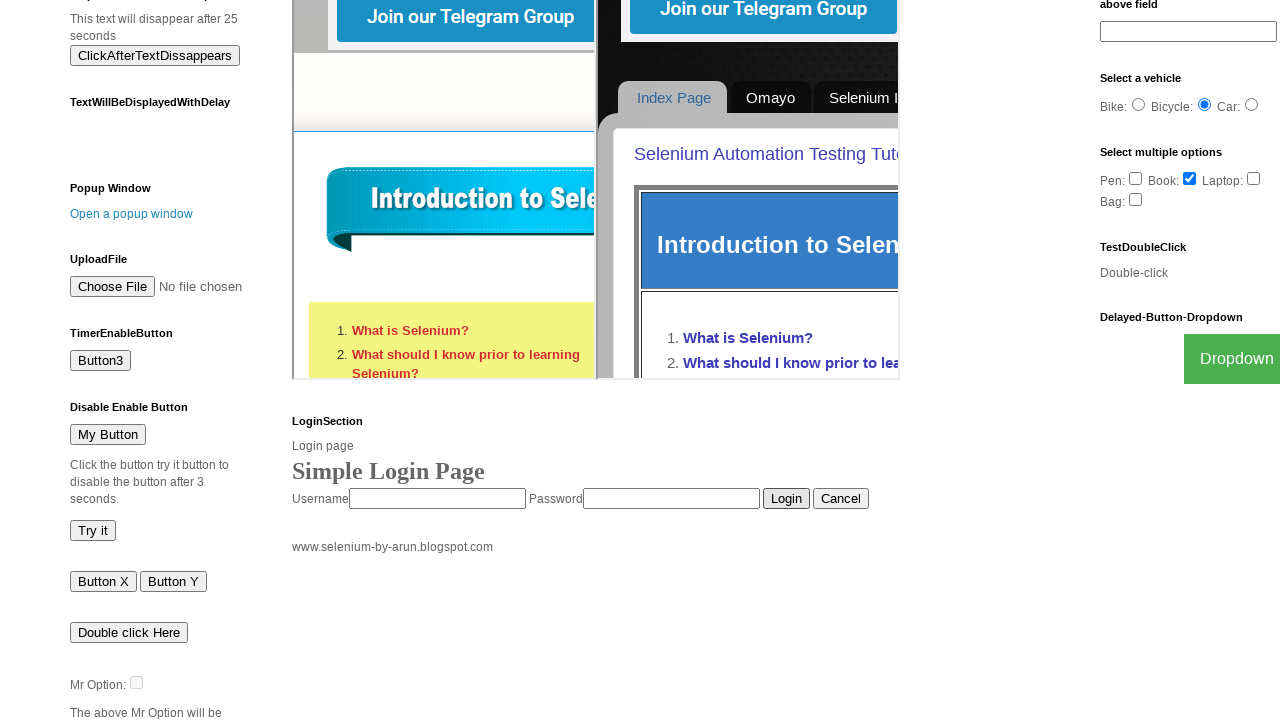

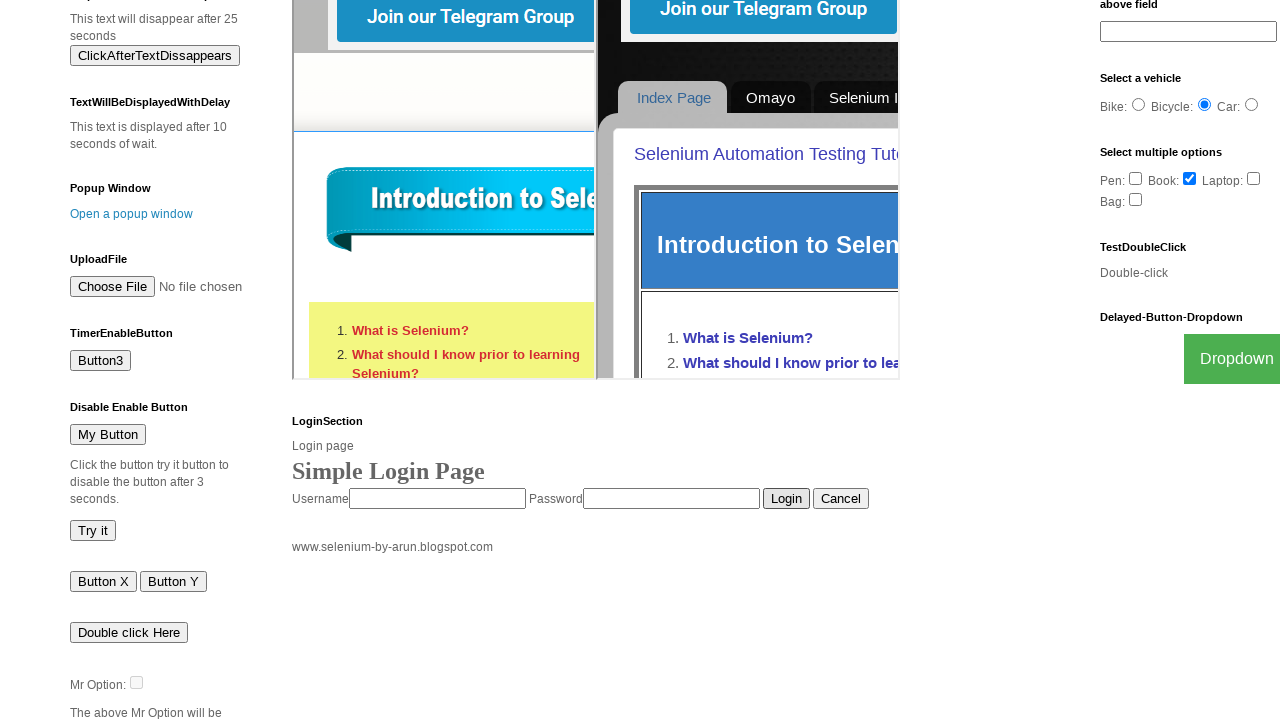